Tests a data types form by filling in personal information fields (name, address, email, phone, city, country, job position, company), submitting the form, and verifying that the zip-code field shows an error state while all other fields show success state.

Starting URL: https://bonigarcia.dev/selenium-webdriver-java/data-types.html

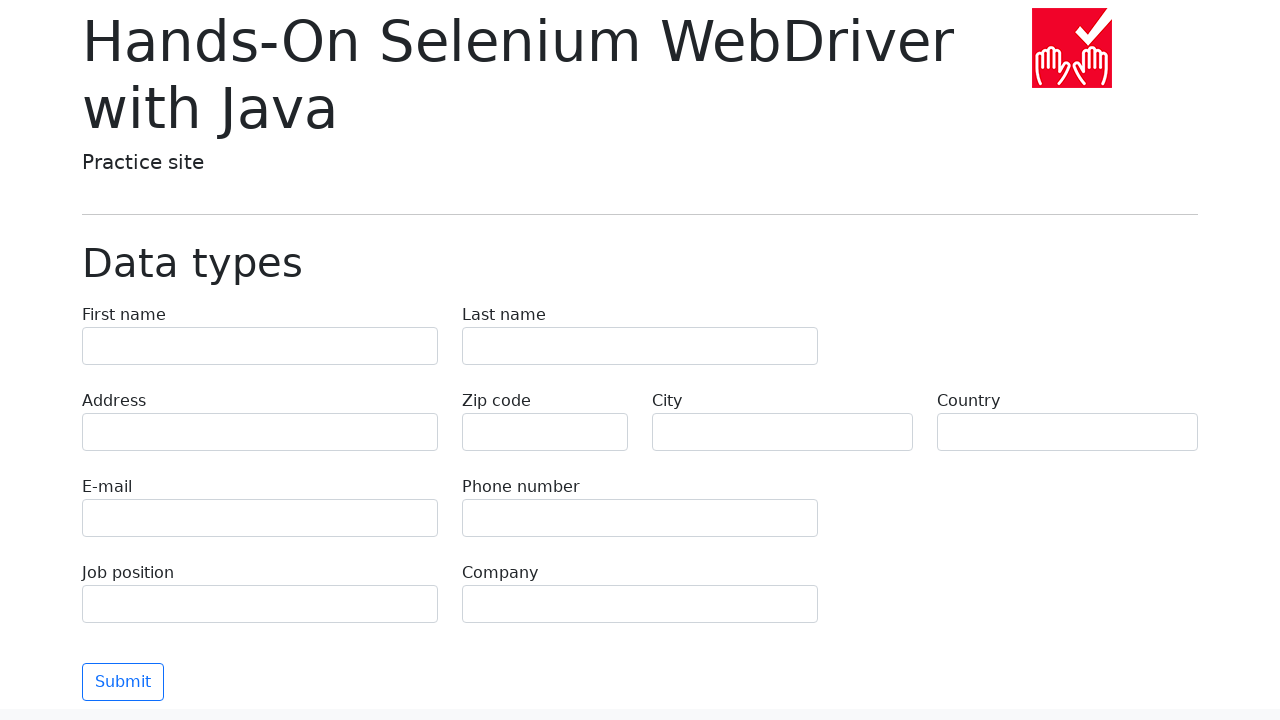

Filled first name field with 'Иван' on input[name='first-name']
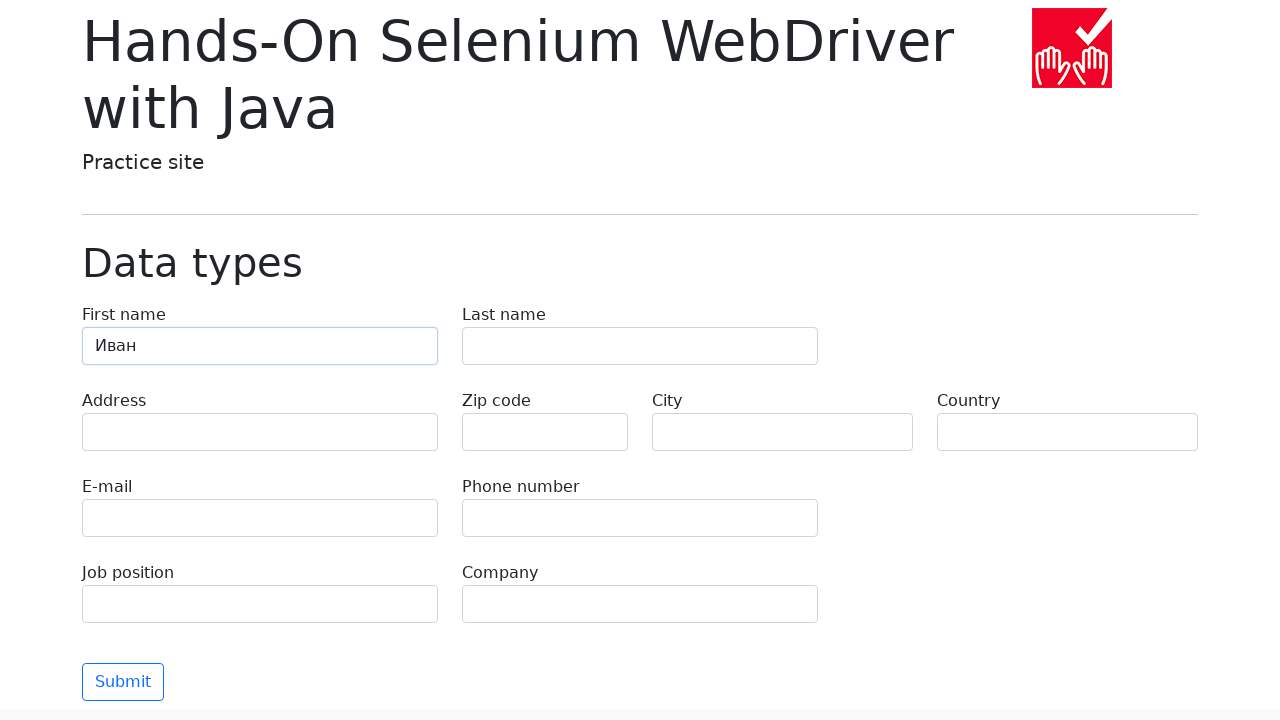

Filled last name field with 'Петров' on input[name='last-name']
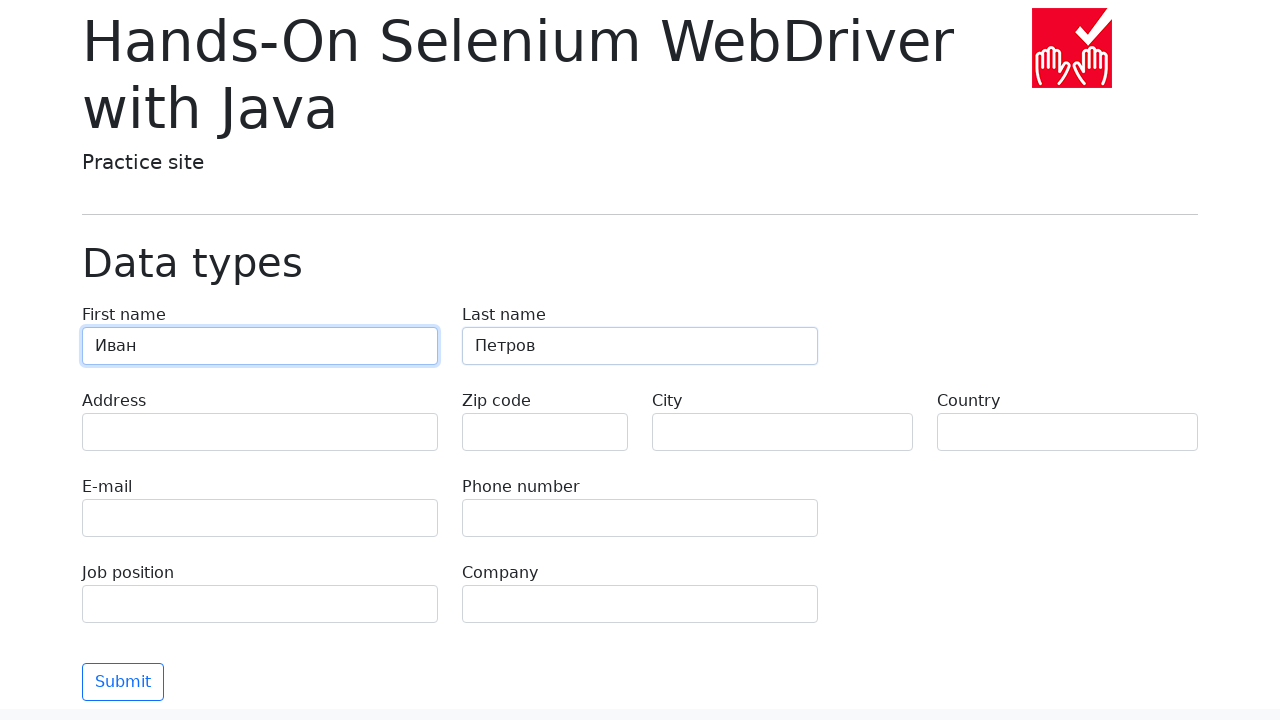

Filled address field with 'Ленина, 55-3' on input[name='address']
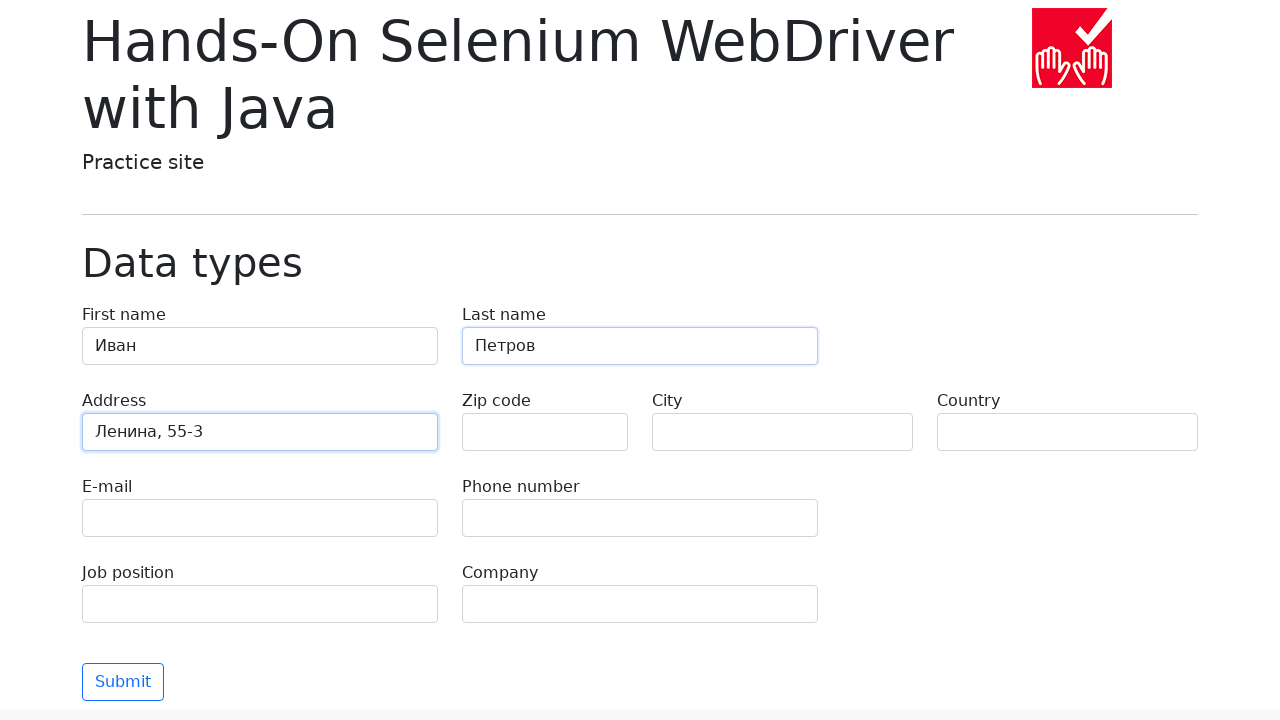

Filled email field with 'test@skypro.com' on input[name='e-mail']
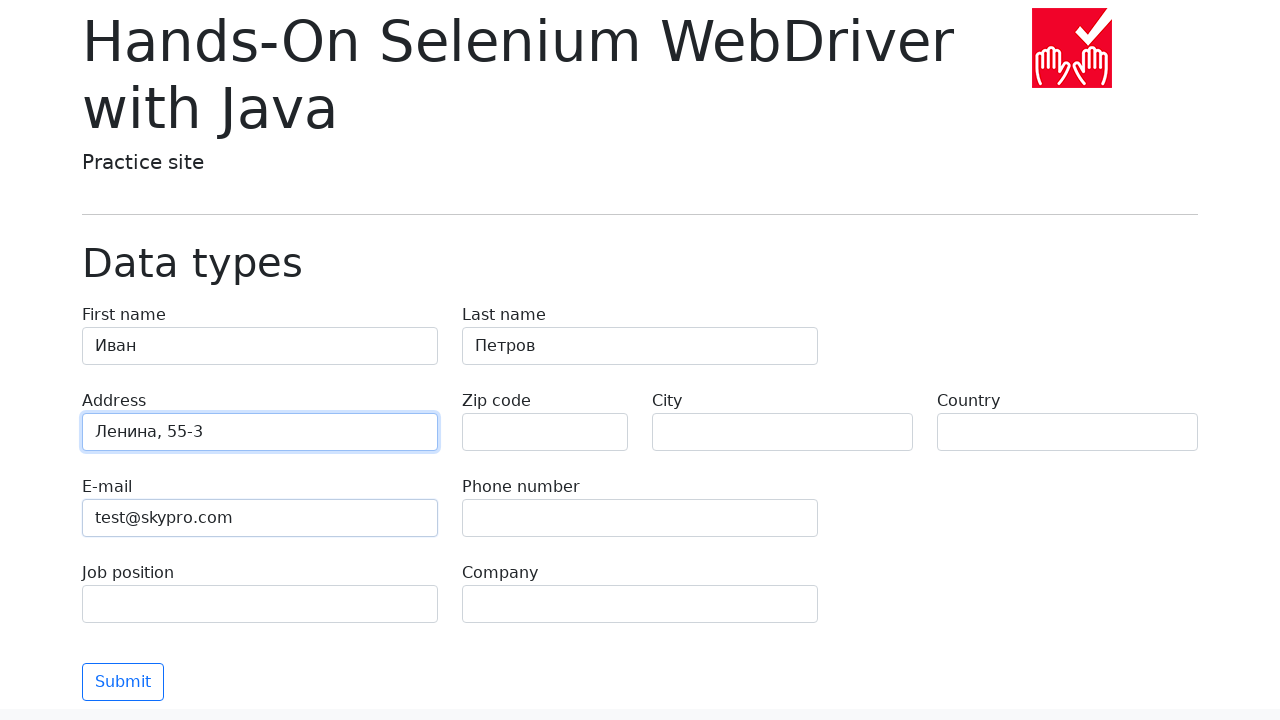

Filled phone field with '+7985899998787' on input[name='phone']
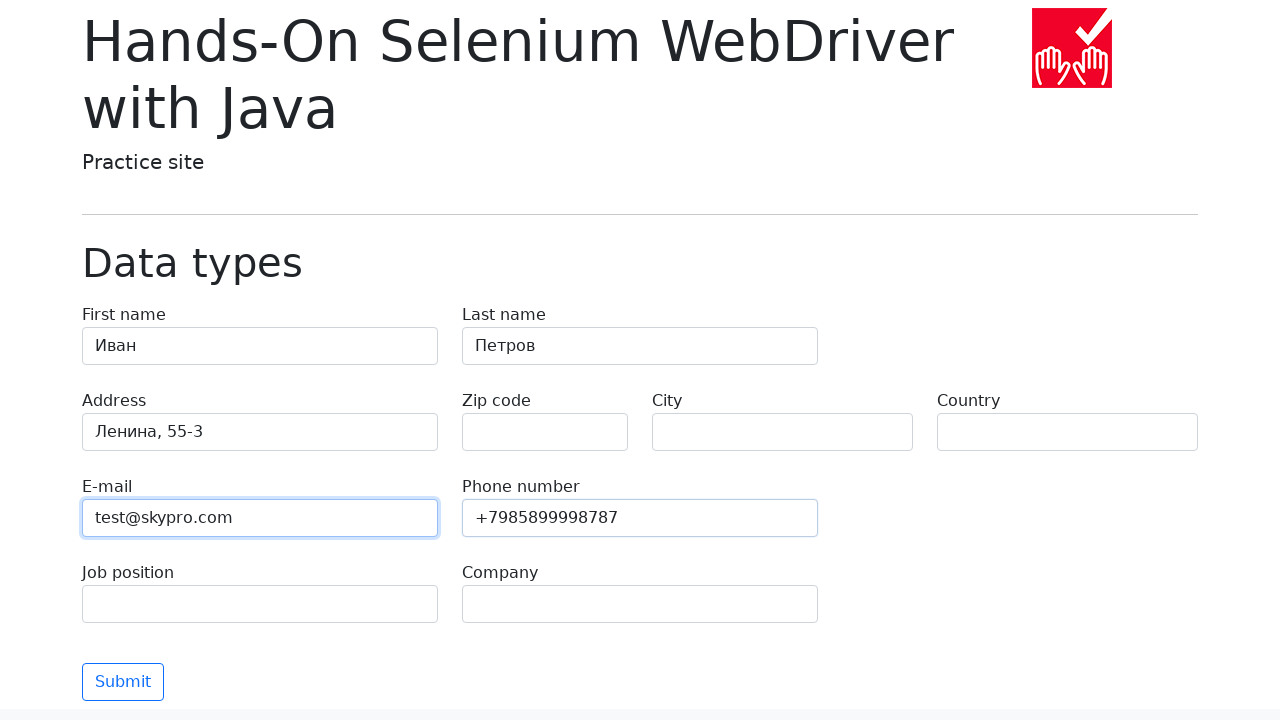

Filled city field with 'Москва' on input[name='city']
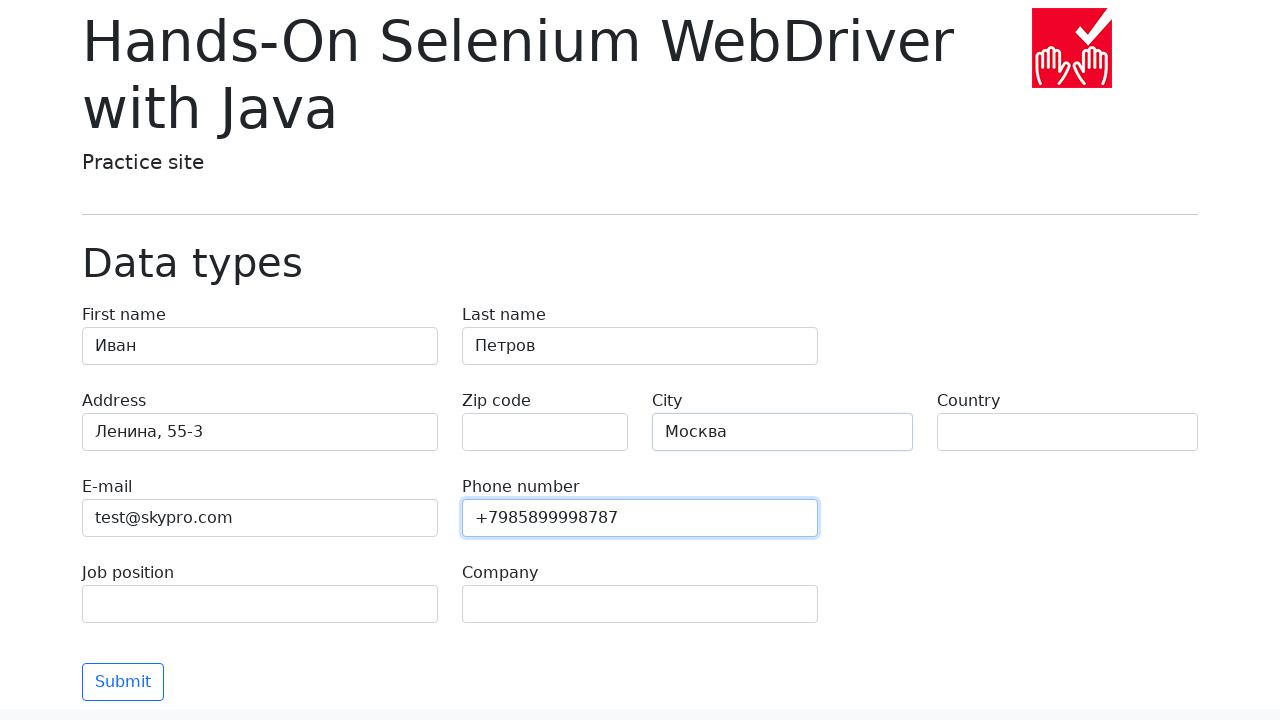

Filled country field with 'Россия' on input[name='country']
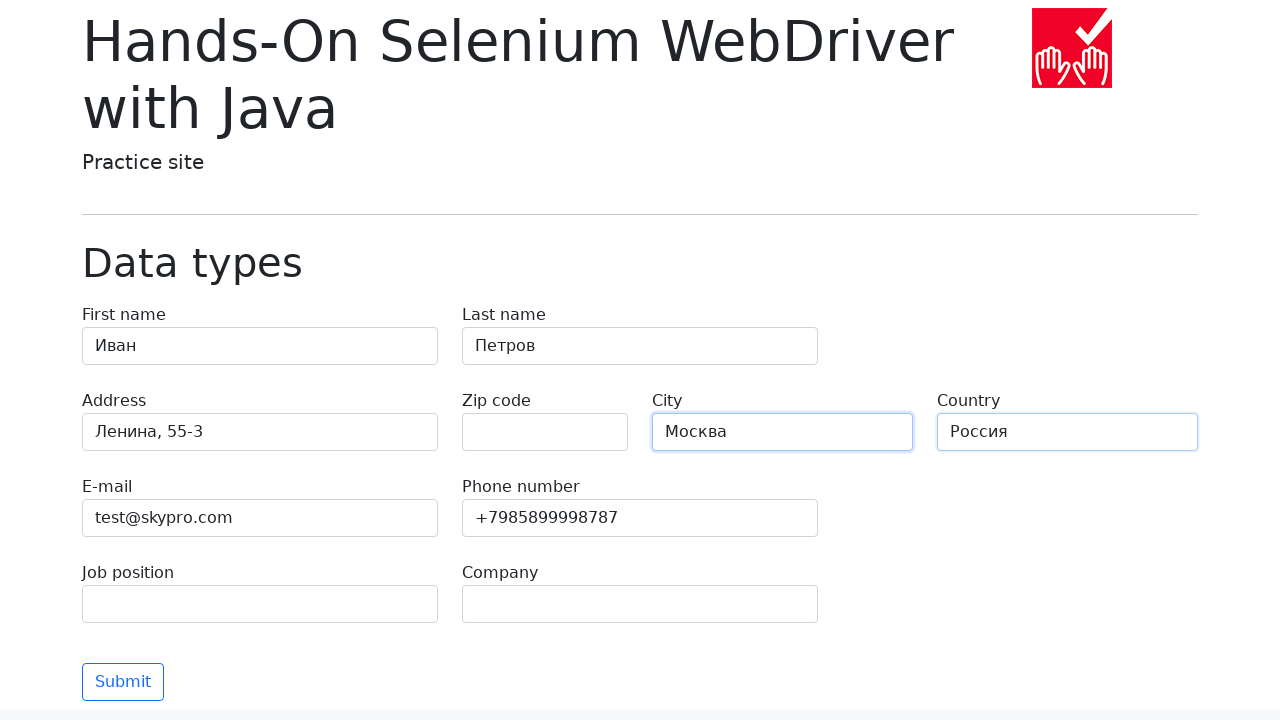

Filled job position field with 'QA' on input[name='job-position']
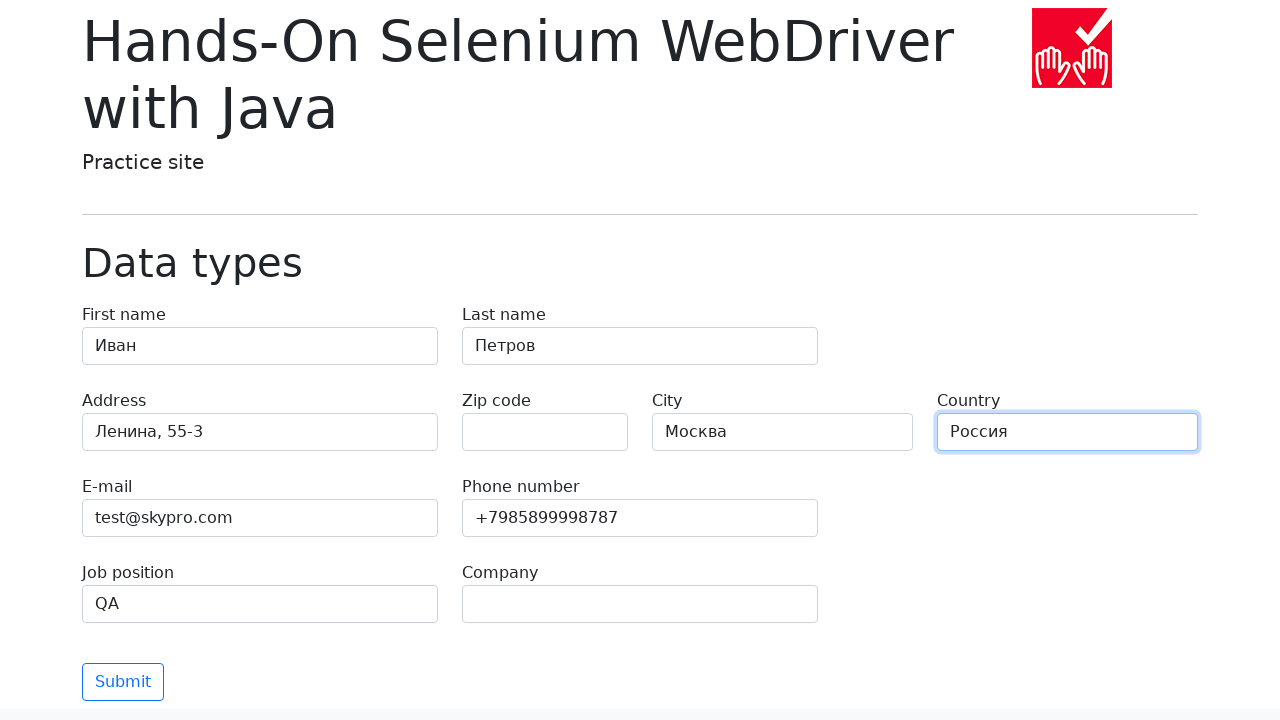

Filled company field with 'SkyPro' on input[name='company']
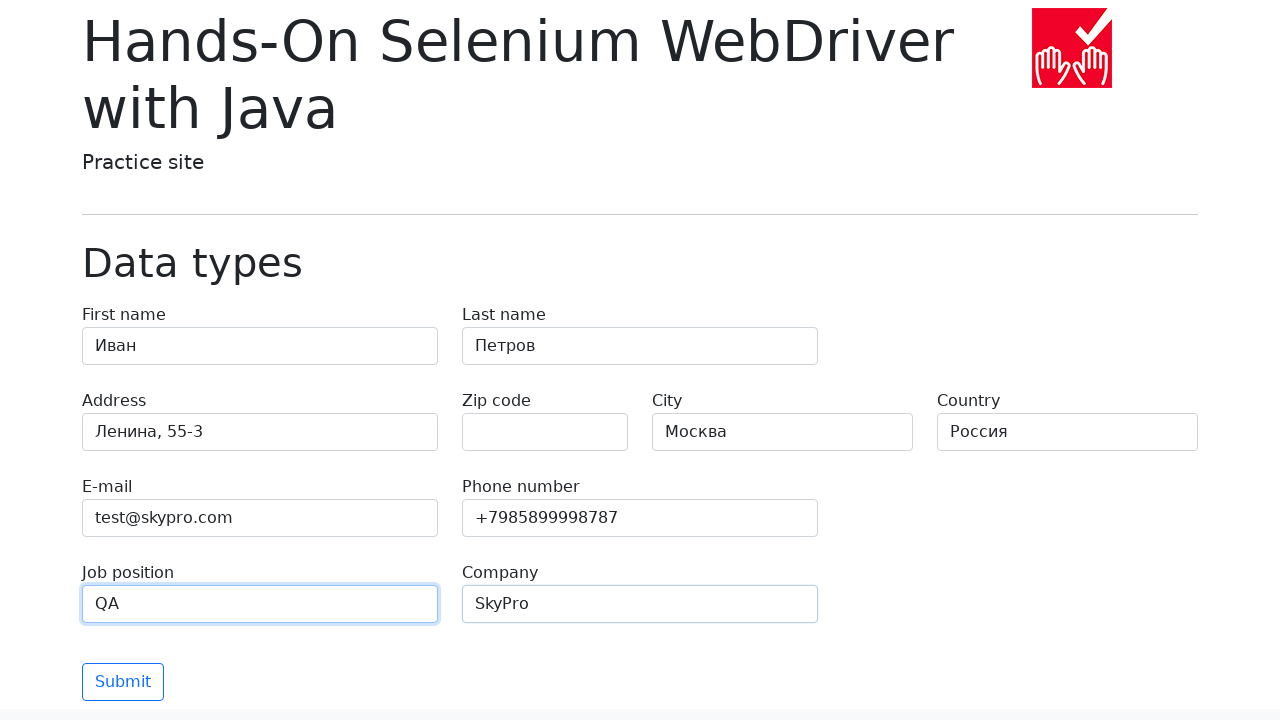

Clicked submit button to validate form at (123, 682) on button.btn.btn-outline-primary.mt-3
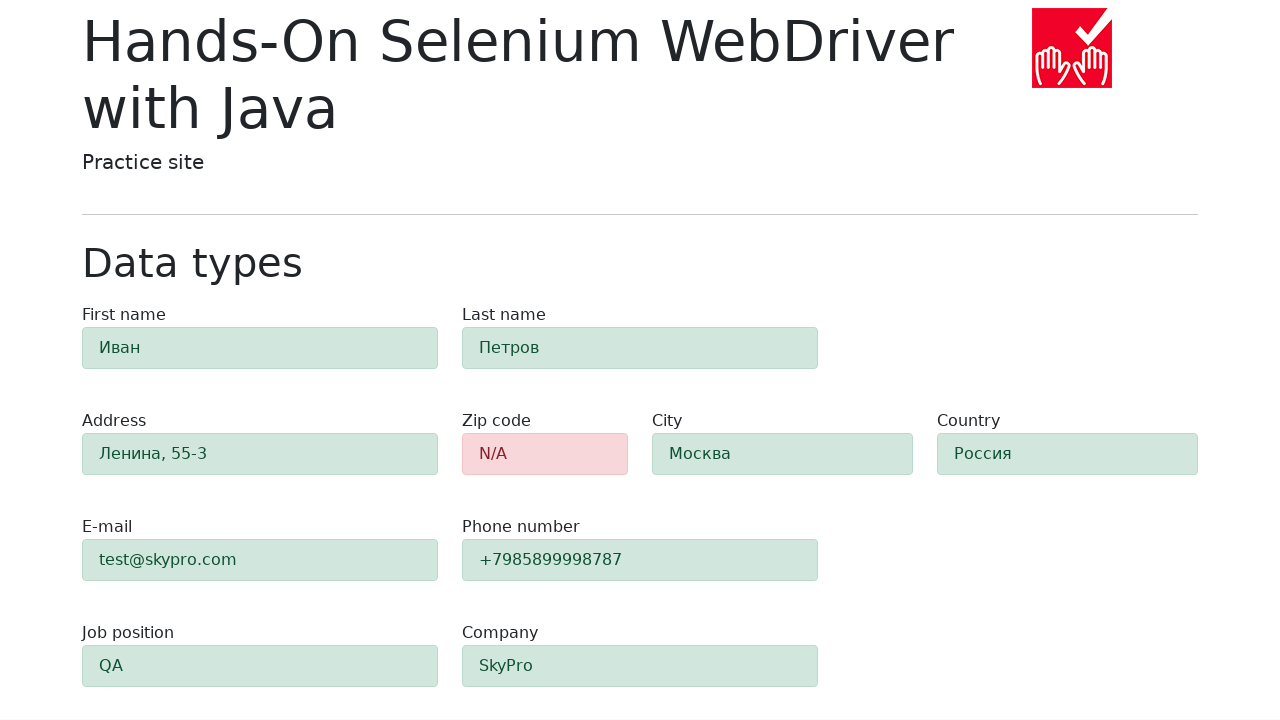

Waited for zip-code element to be visible
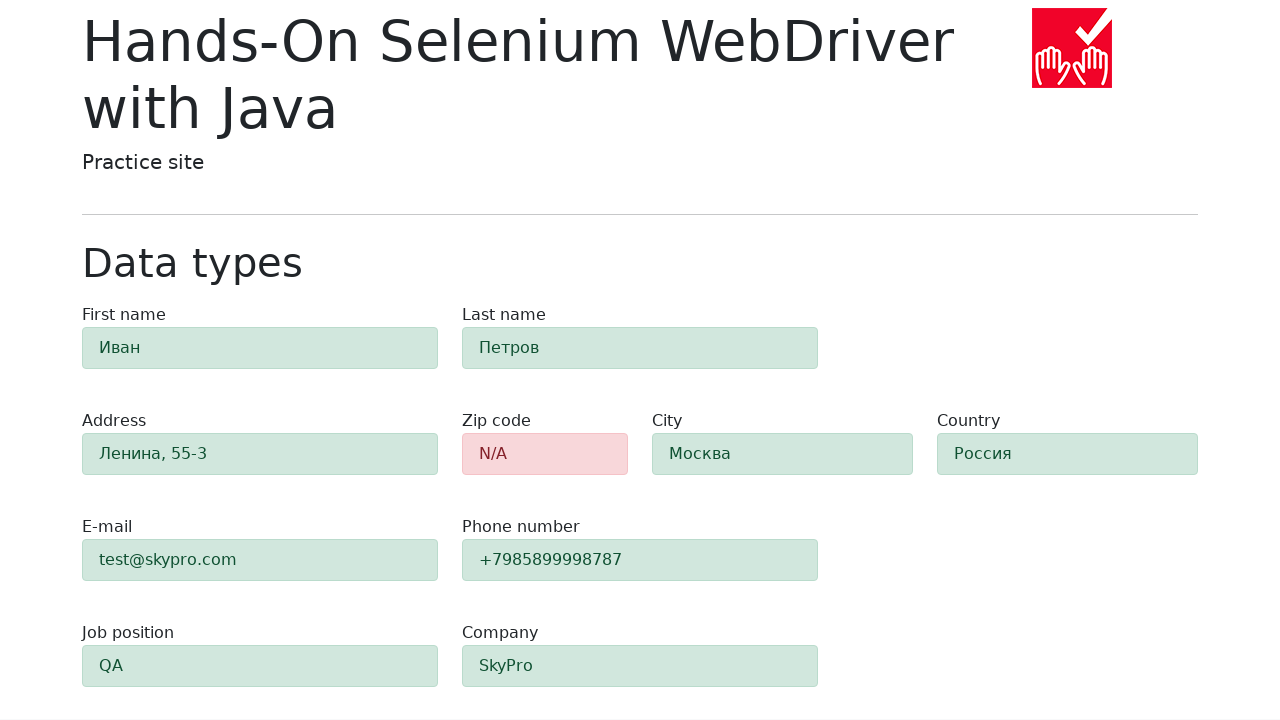

Verified zip-code field has danger class (validation error)
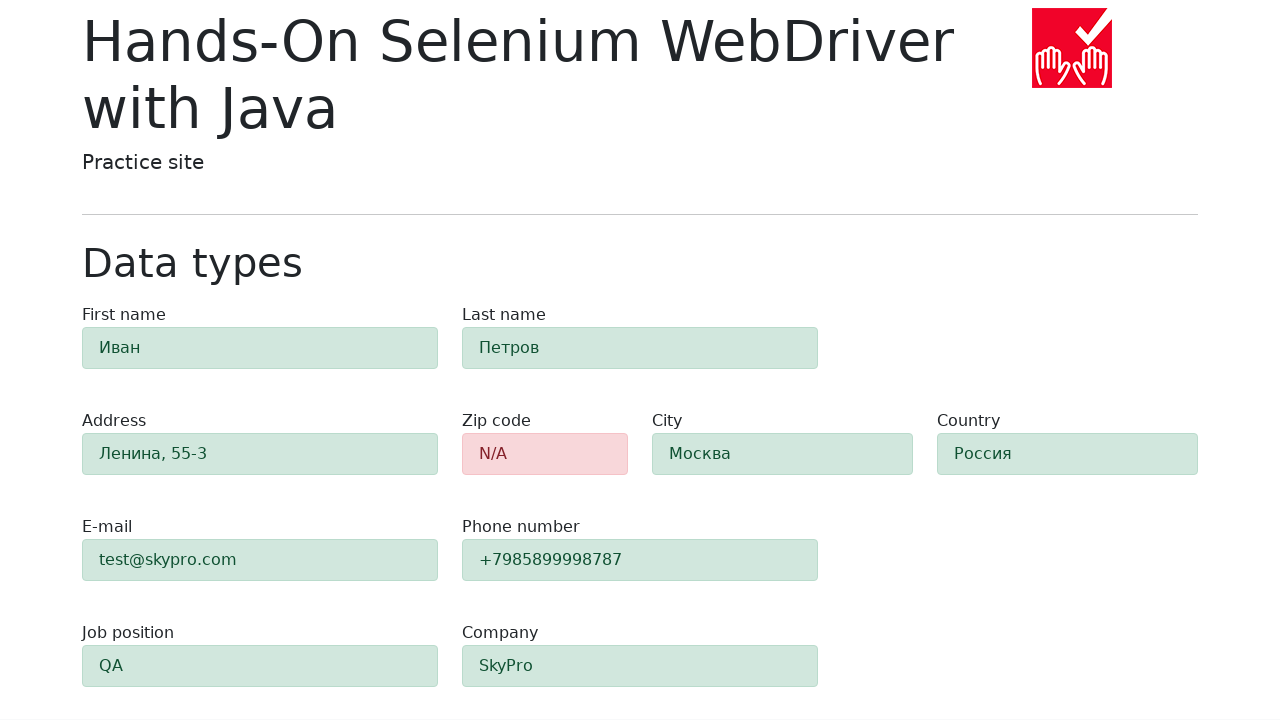

Verified first-name field has success class
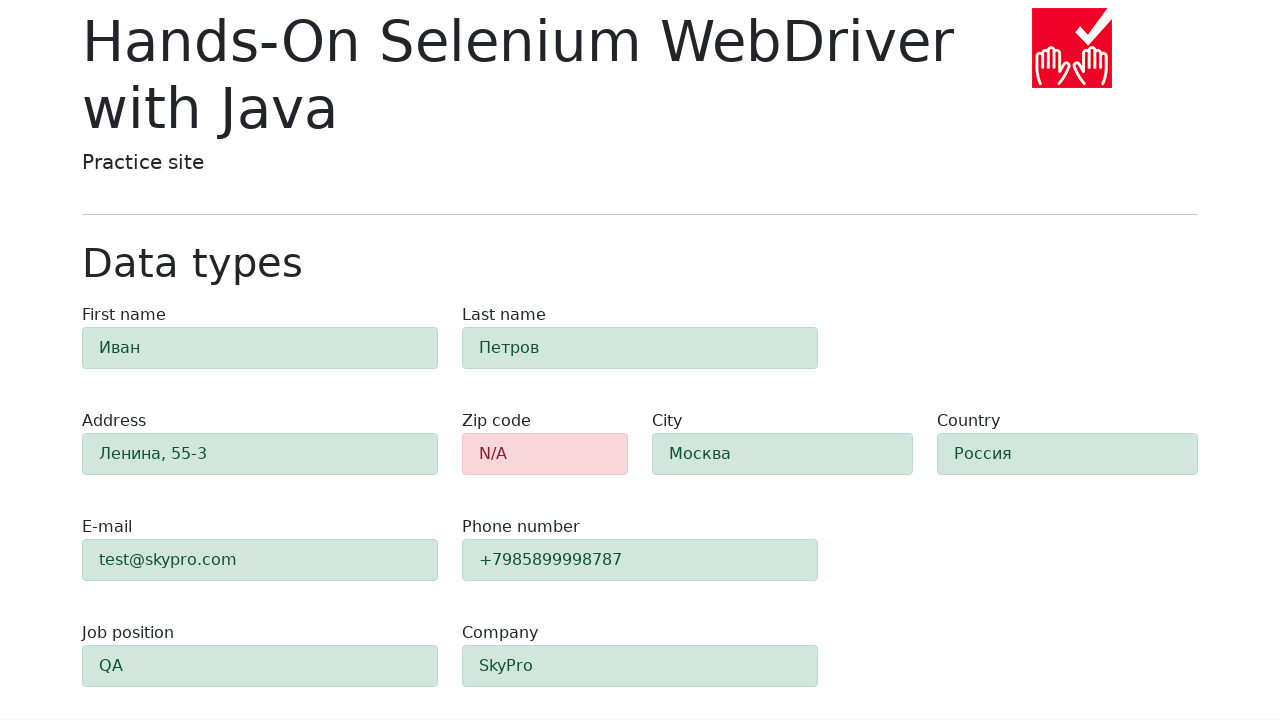

Verified last-name field has success class
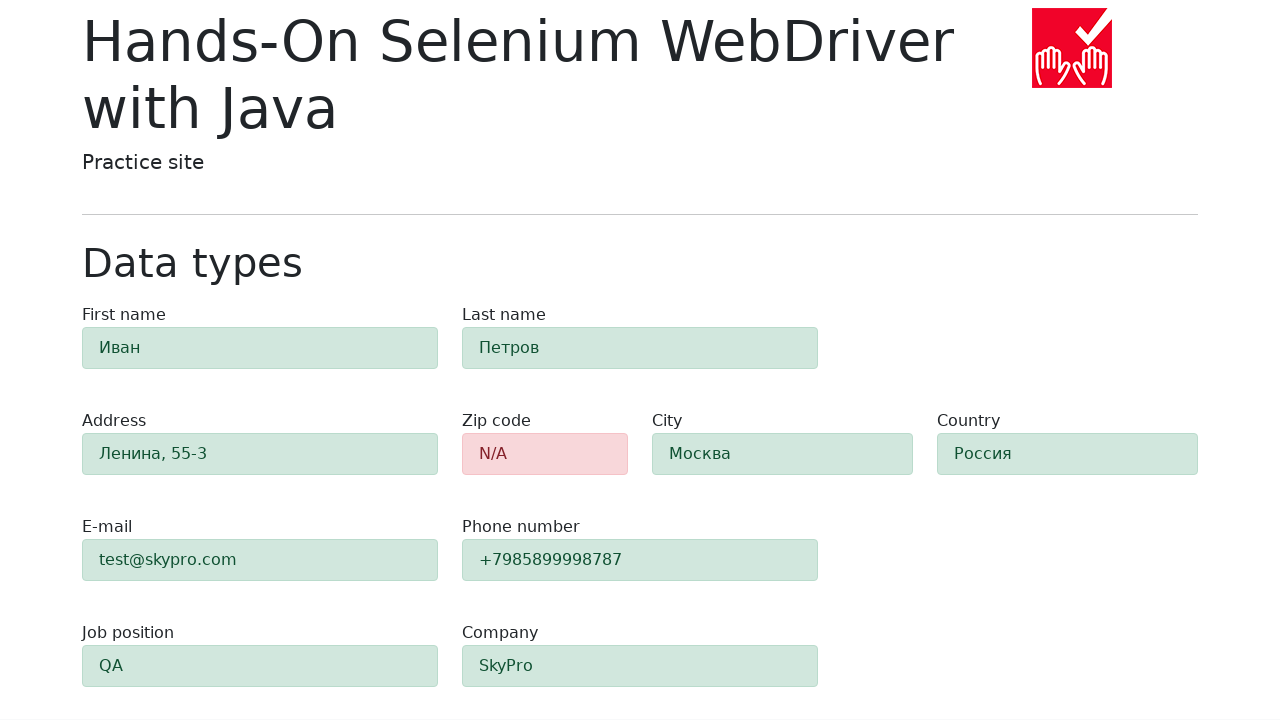

Verified address field has success class
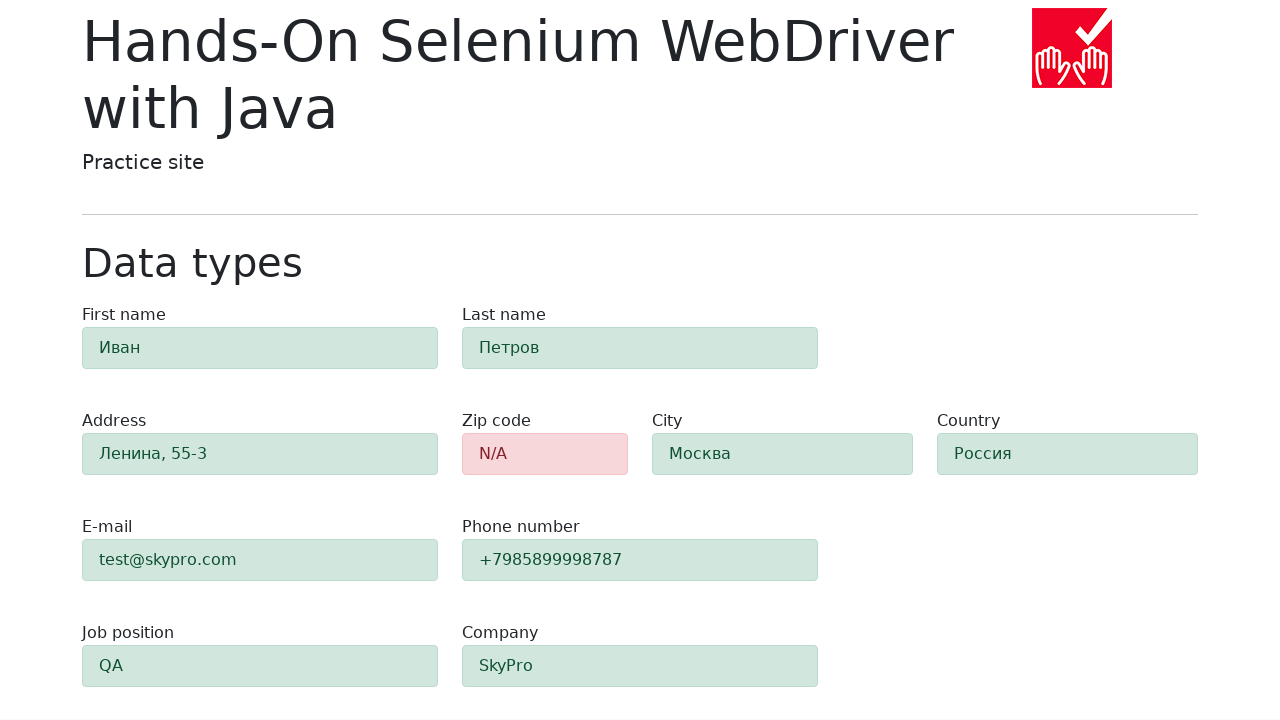

Verified e-mail field has success class
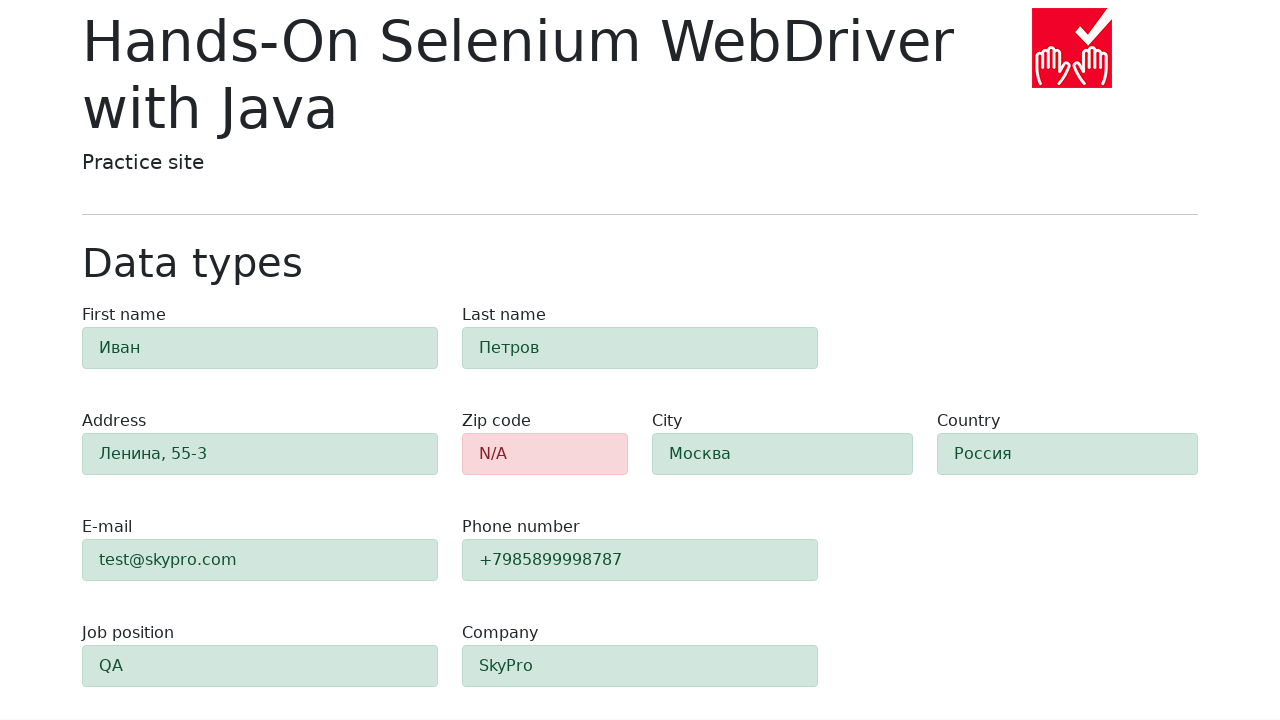

Verified phone field has success class
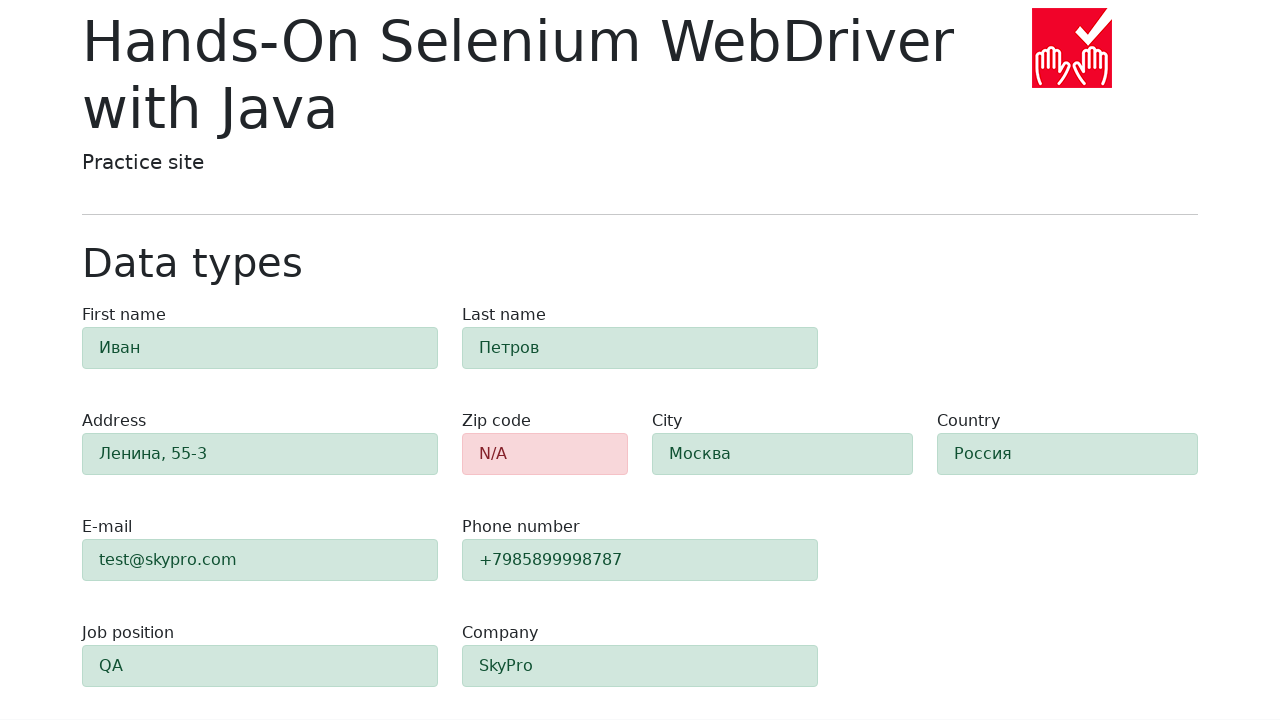

Verified city field has success class
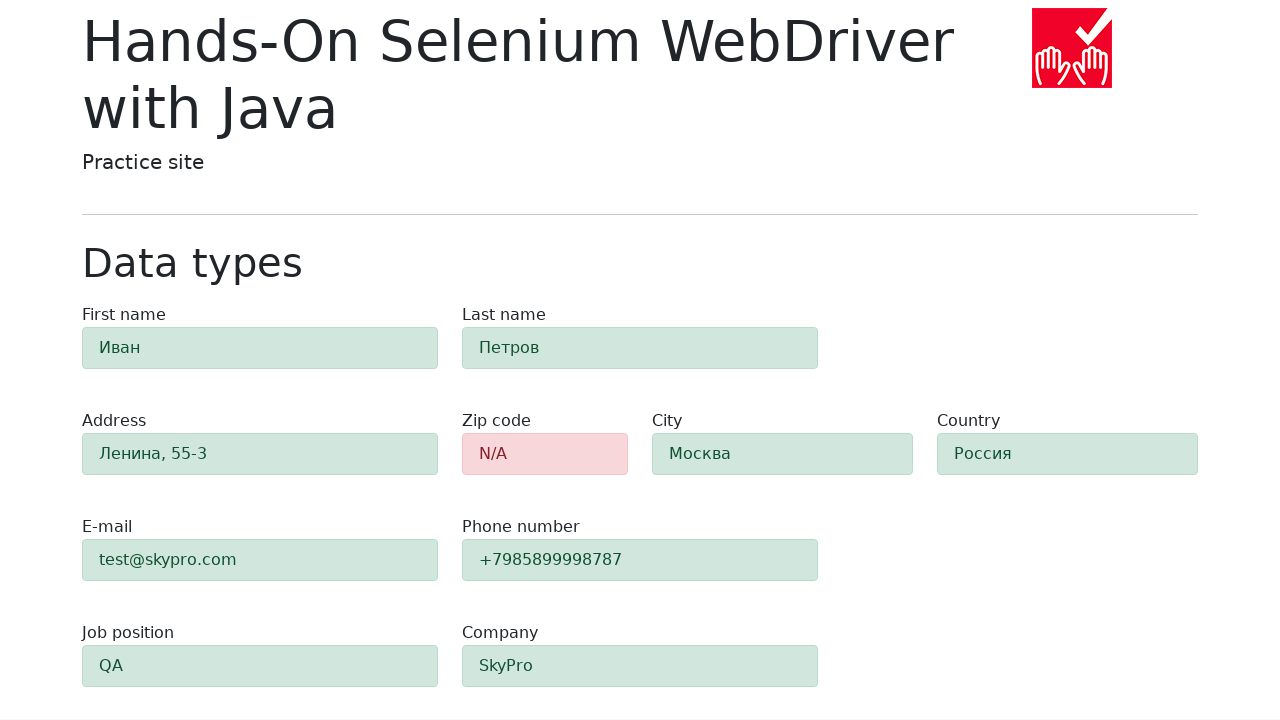

Verified country field has success class
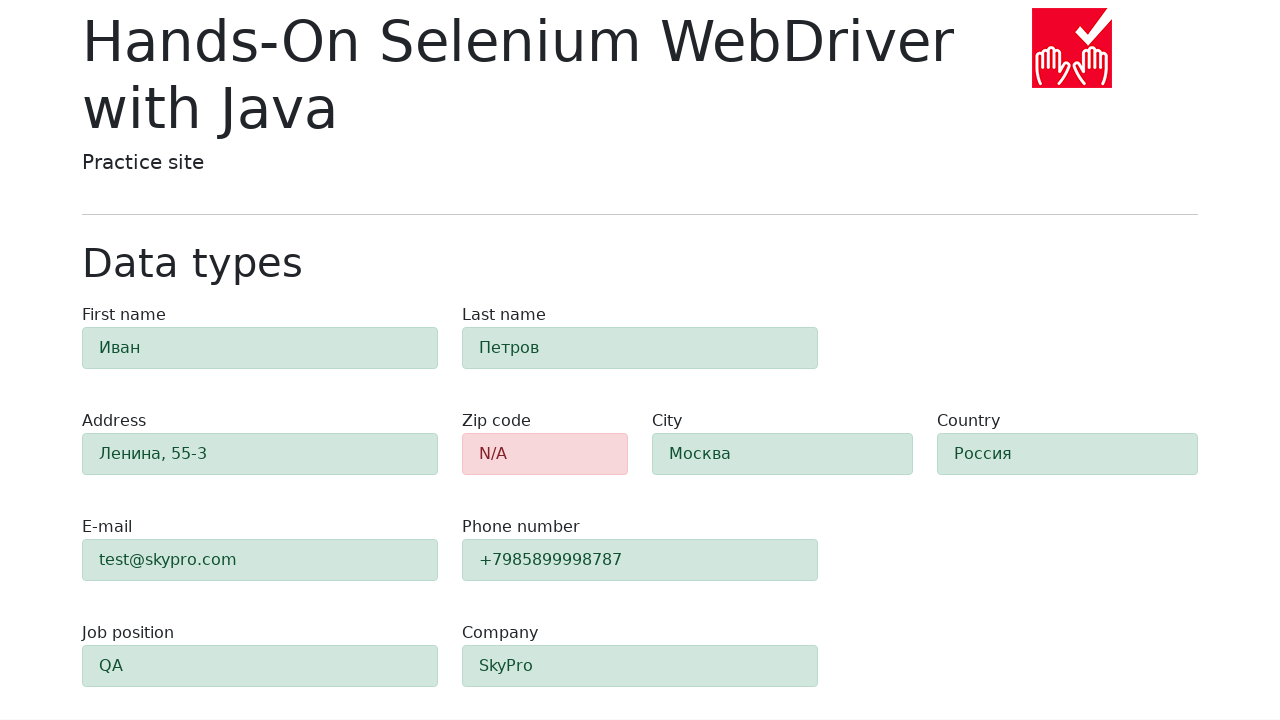

Verified job-position field has success class
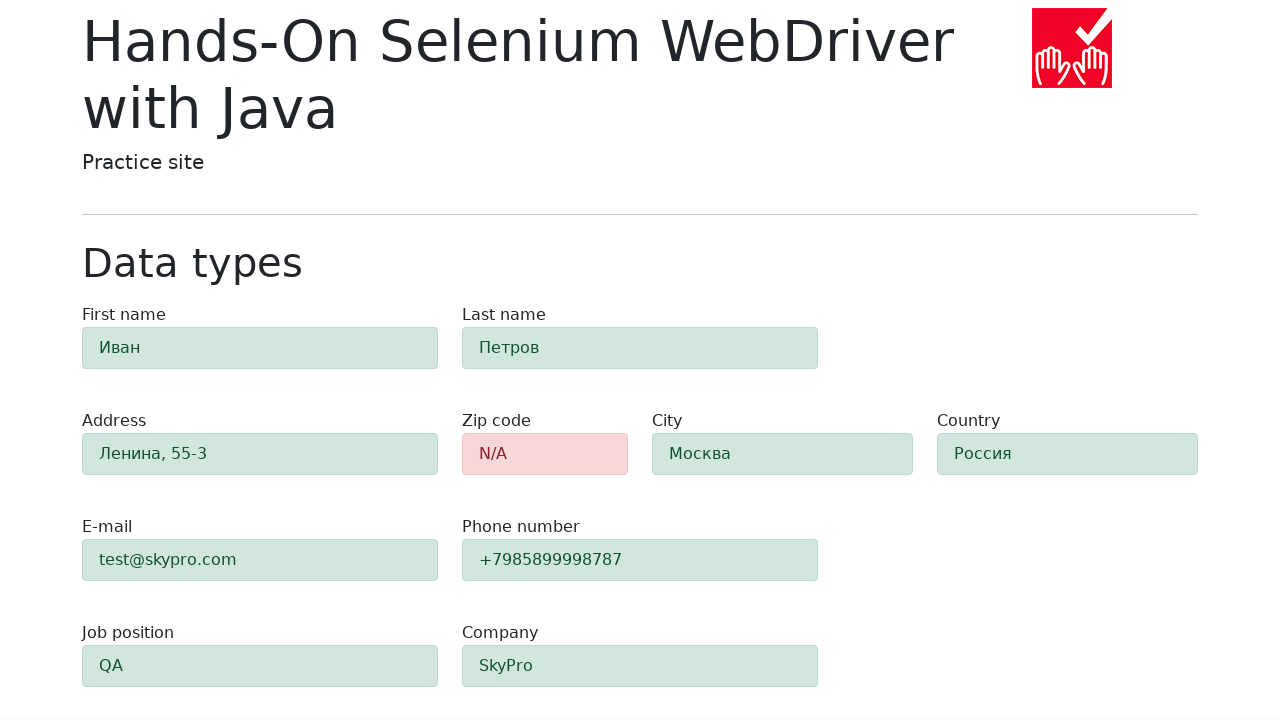

Verified company field has success class
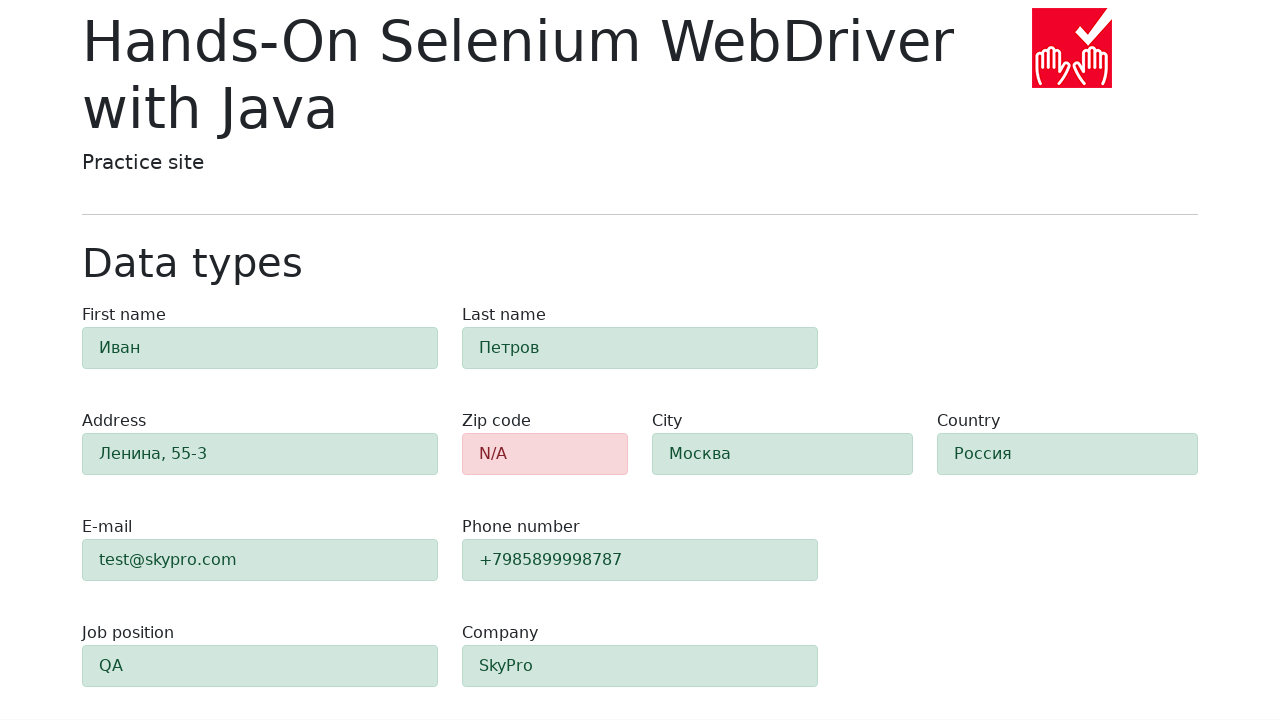

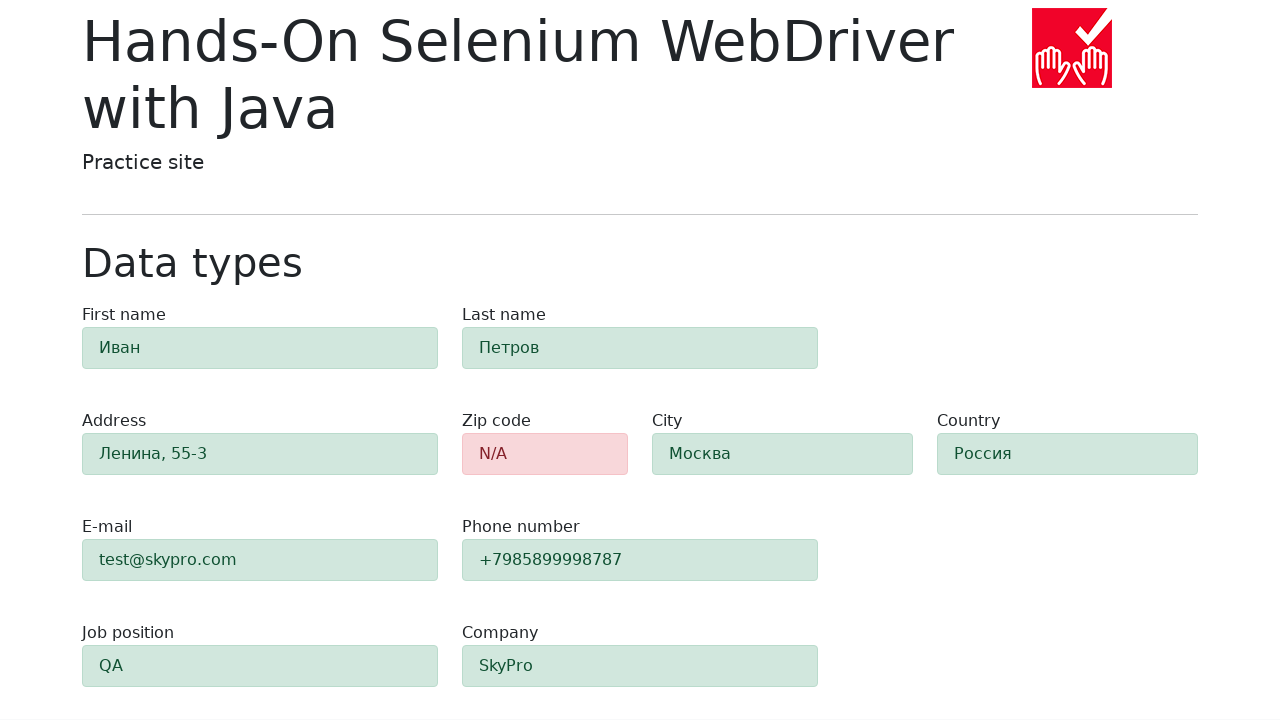